Tests keyboard input by pressing the 'A' key and verifying the result is displayed correctly

Starting URL: https://the-internet.herokuapp.com/key_presses

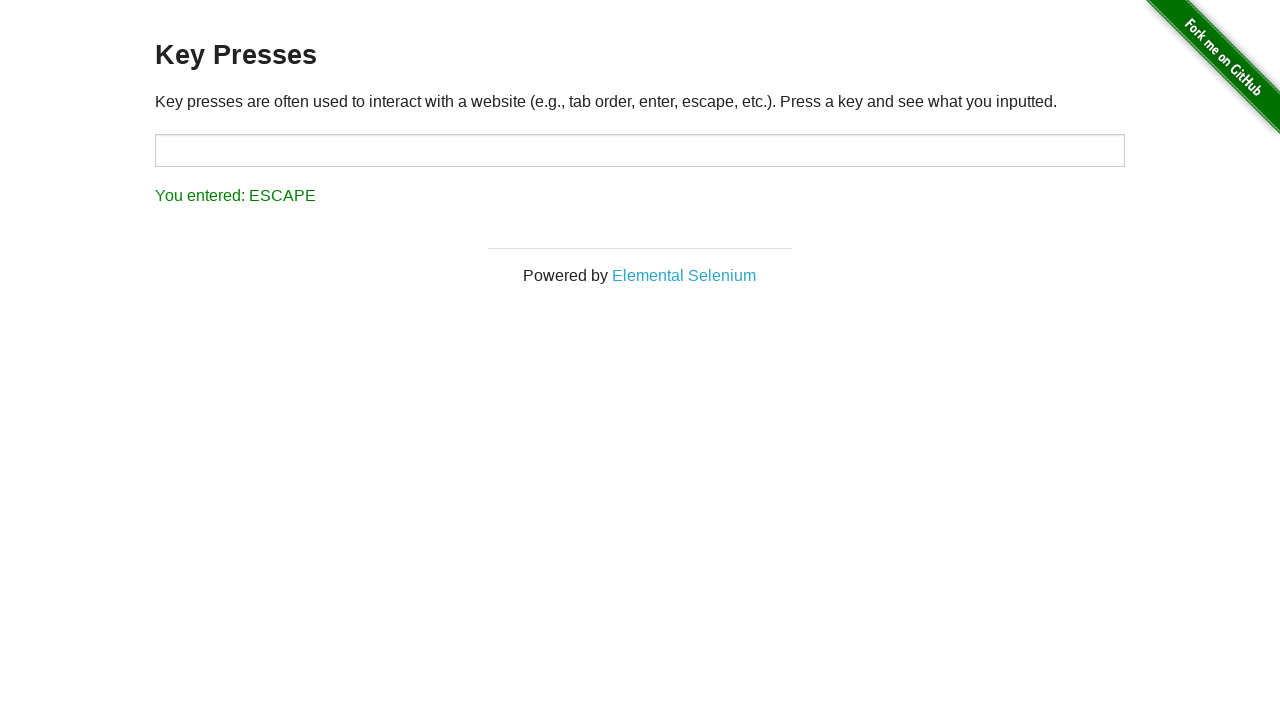

Pressed the 'A' key in the target input field on #target
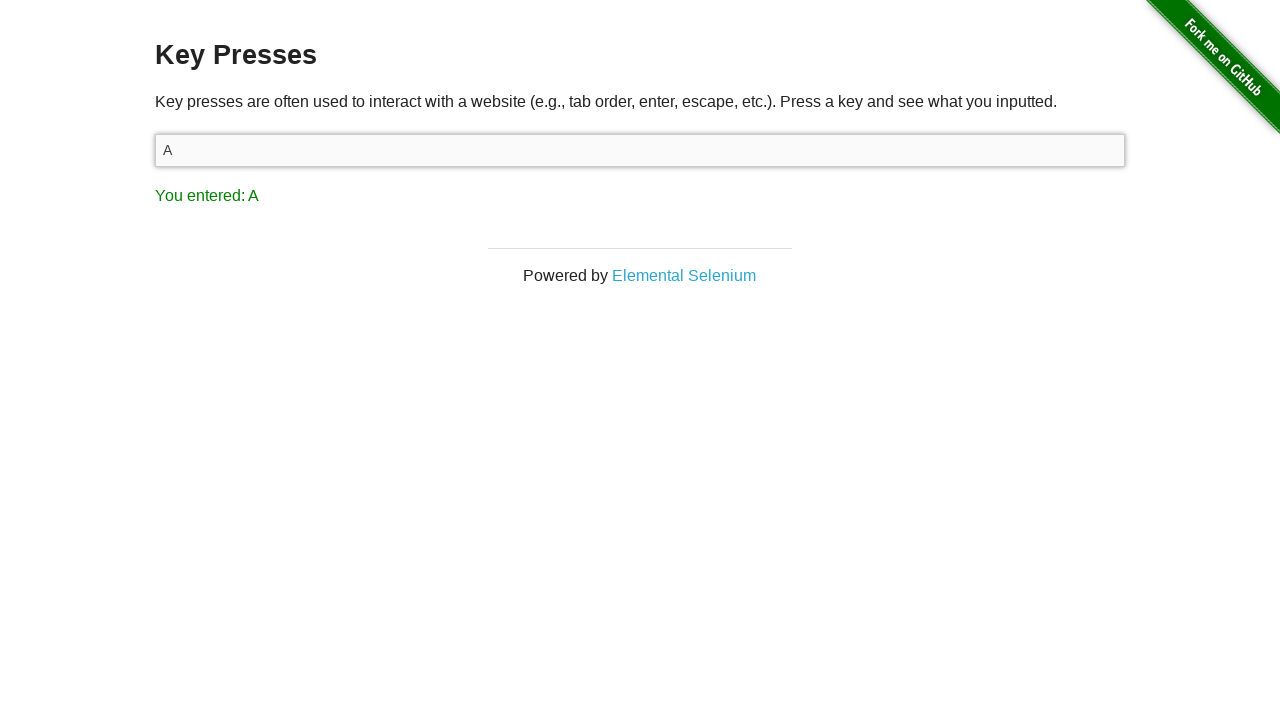

Retrieved text content from result element
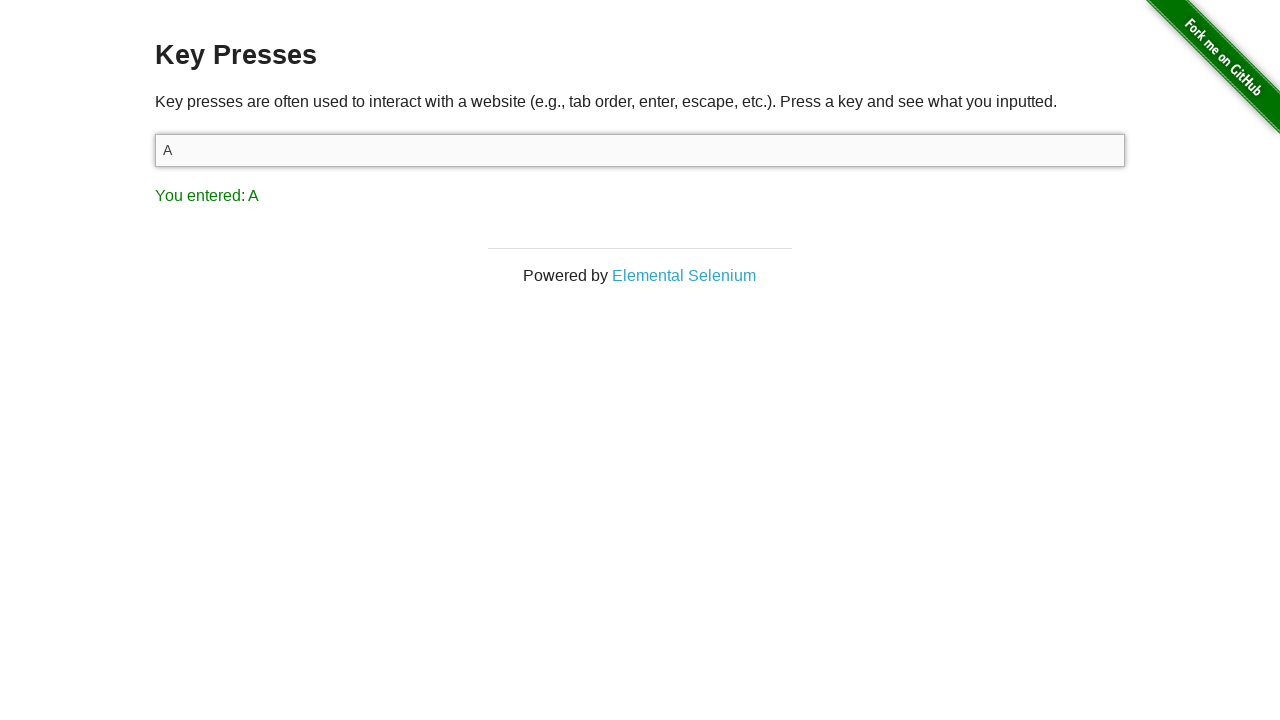

Verified that result displays 'You entered: A' correctly
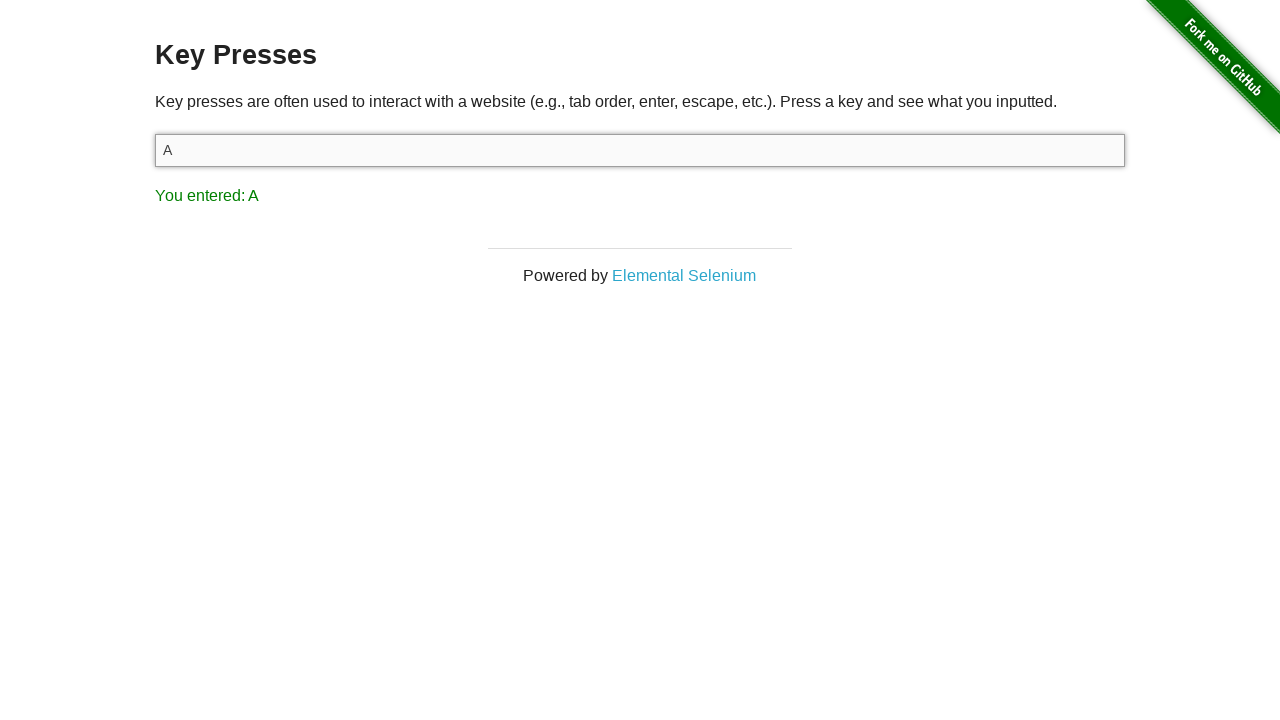

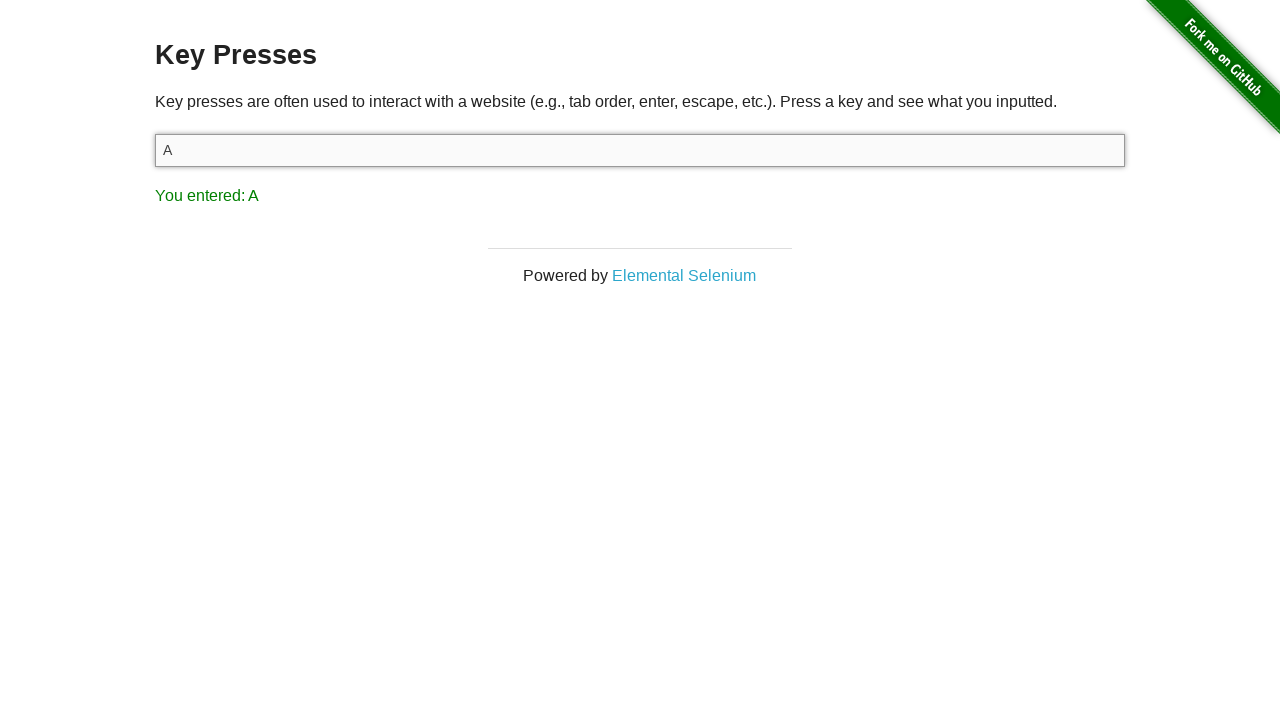